Tests checkbox functionality by locating two checkboxes and clicking them if they are not already selected

Starting URL: https://the-internet.herokuapp.com/checkboxes

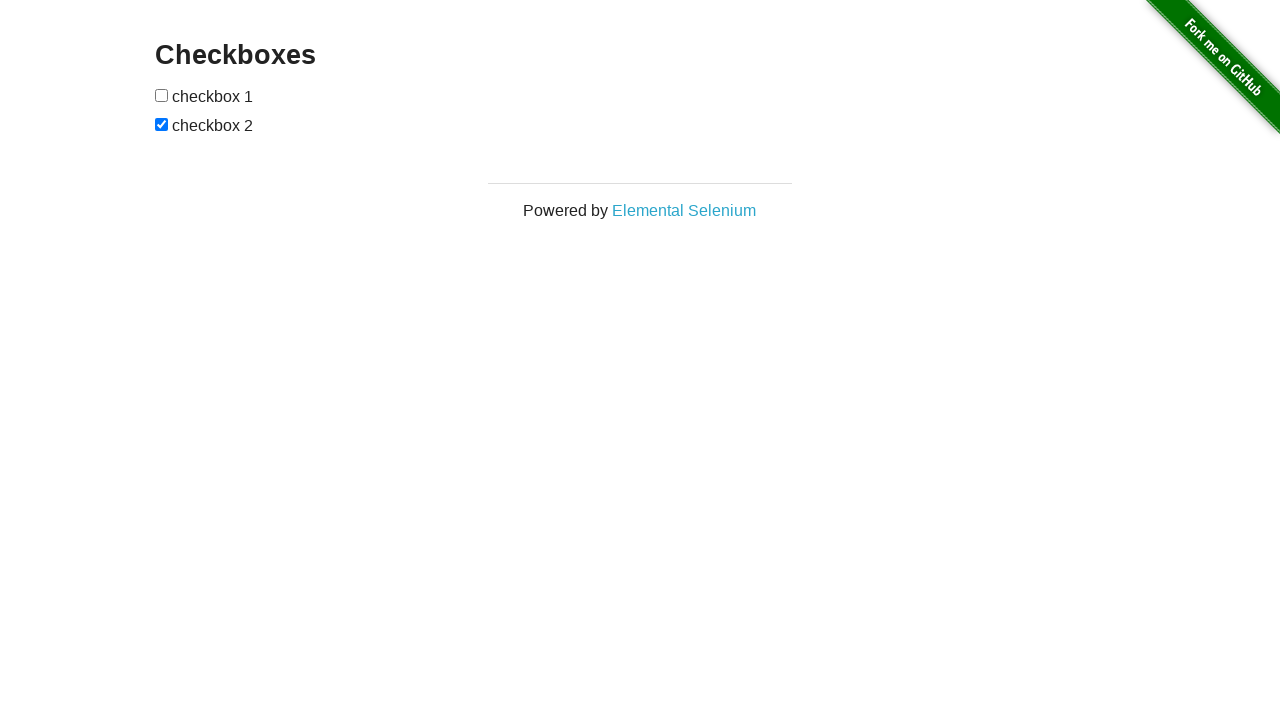

Located first checkbox element
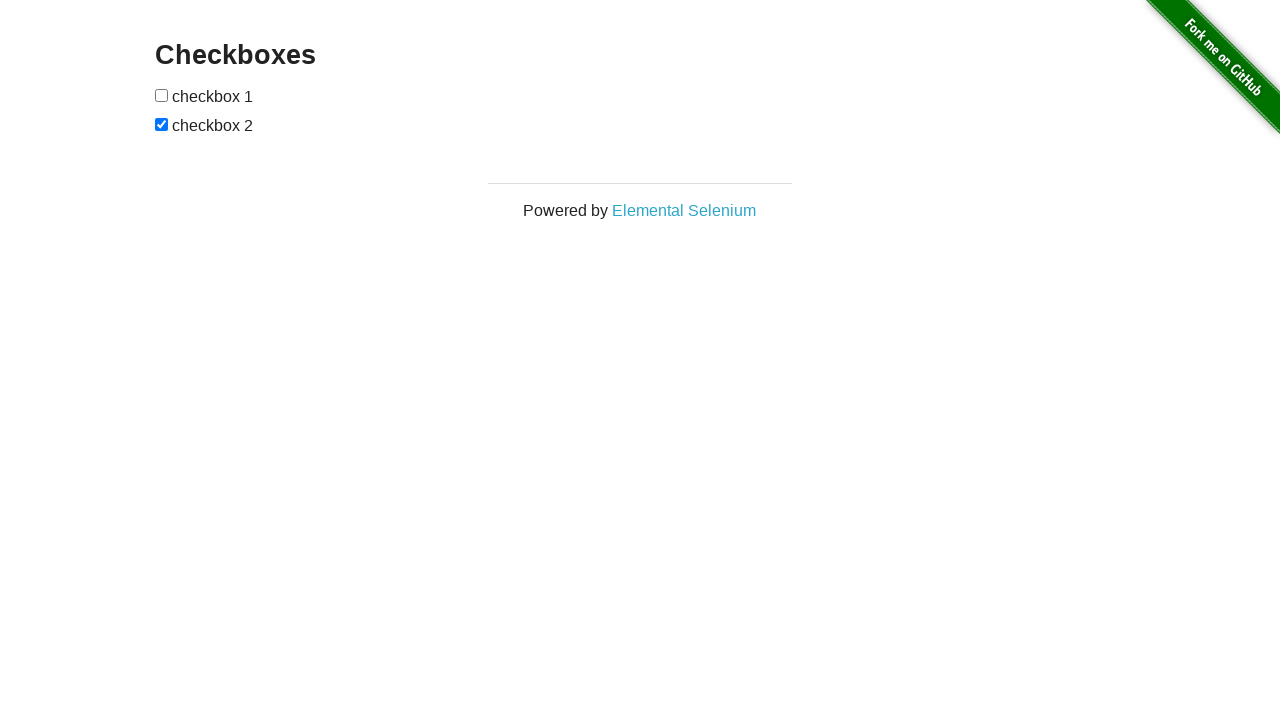

Verified first checkbox is not selected
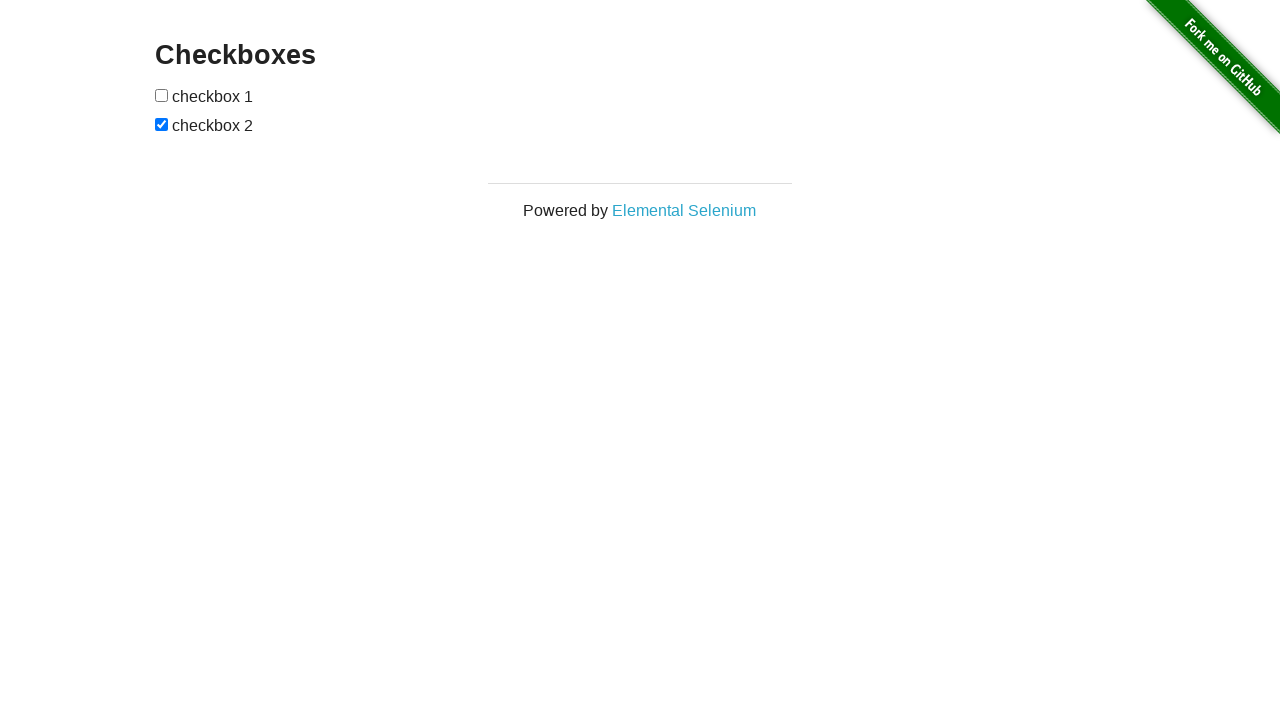

Clicked first checkbox to select it at (162, 95) on (//input[@type='checkbox'])[1]
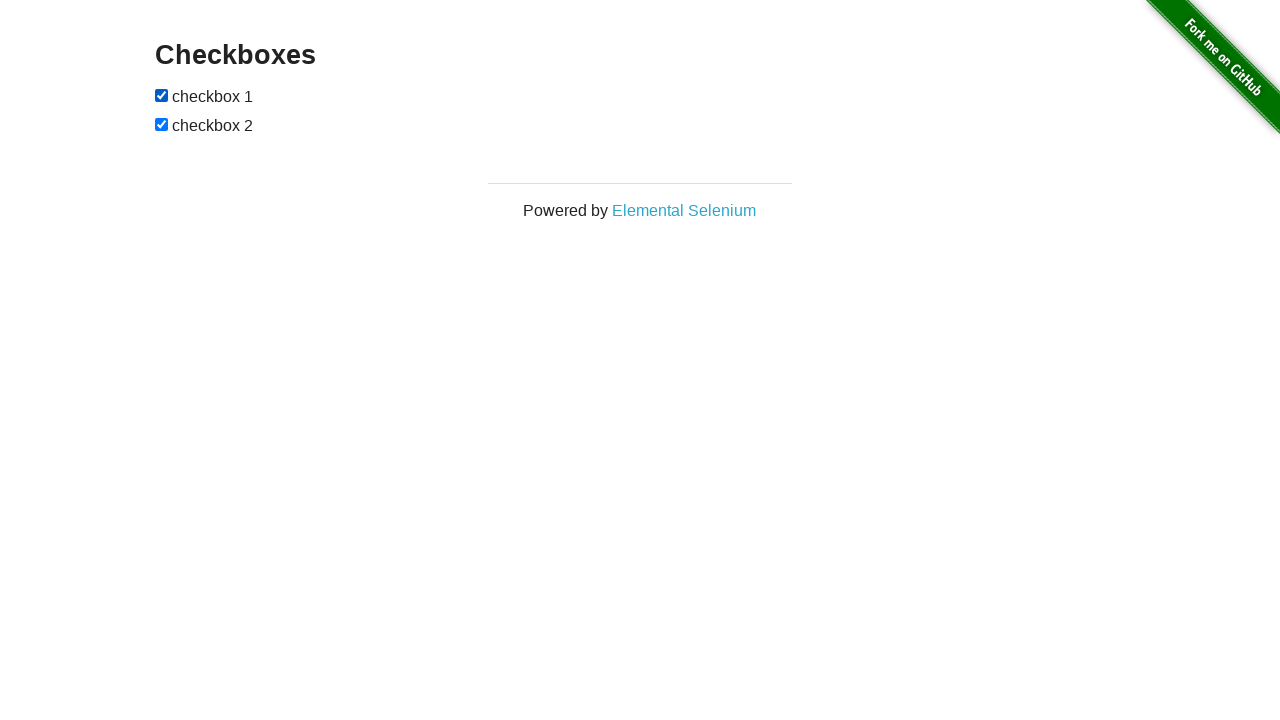

Located second checkbox element
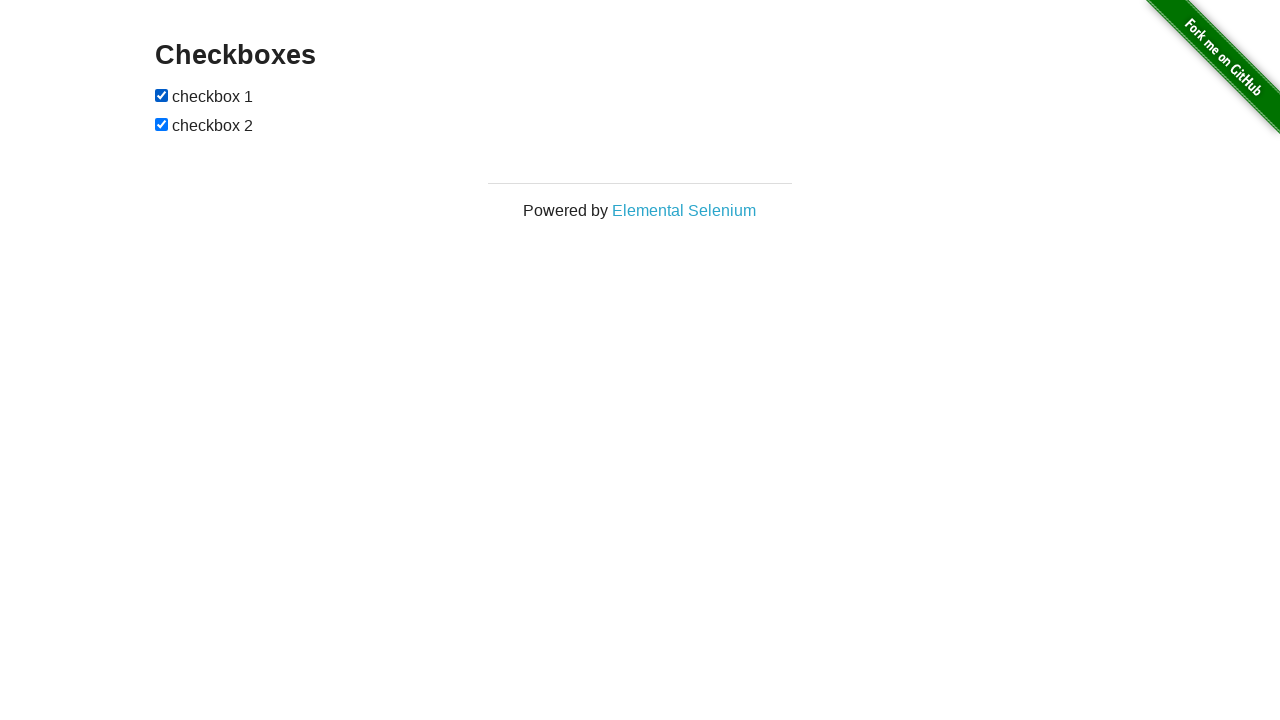

Second checkbox is already selected
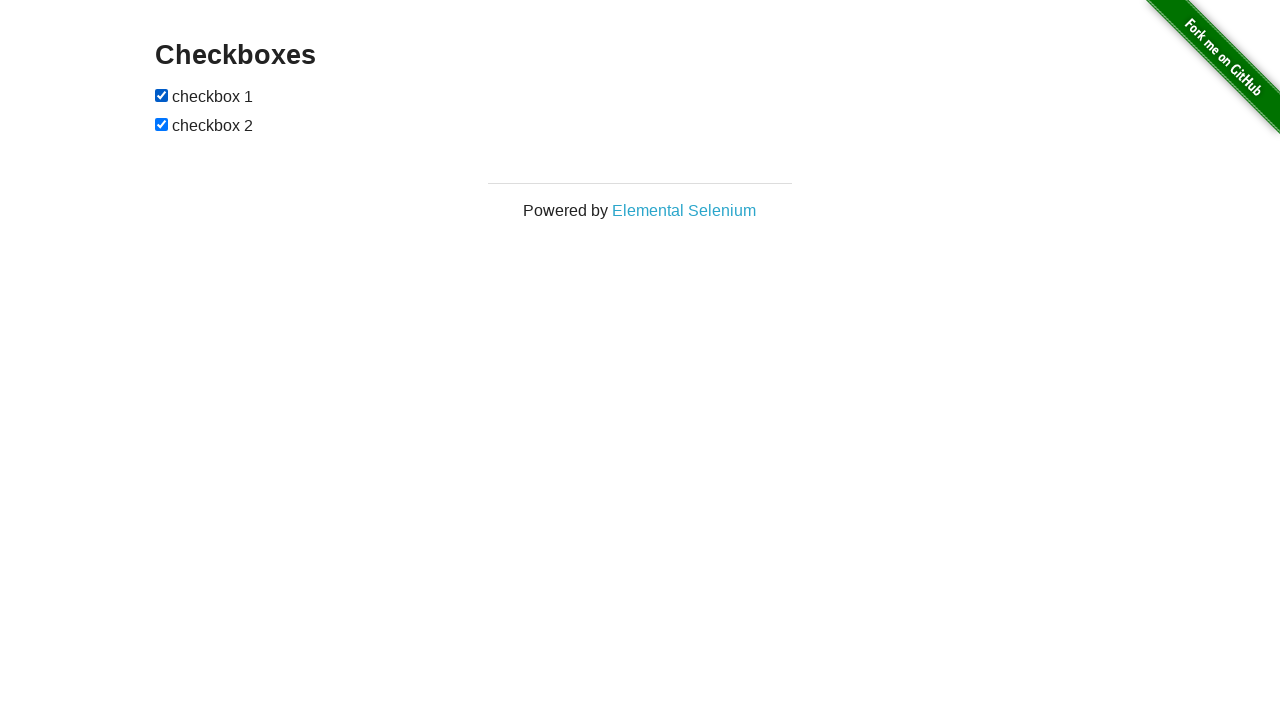

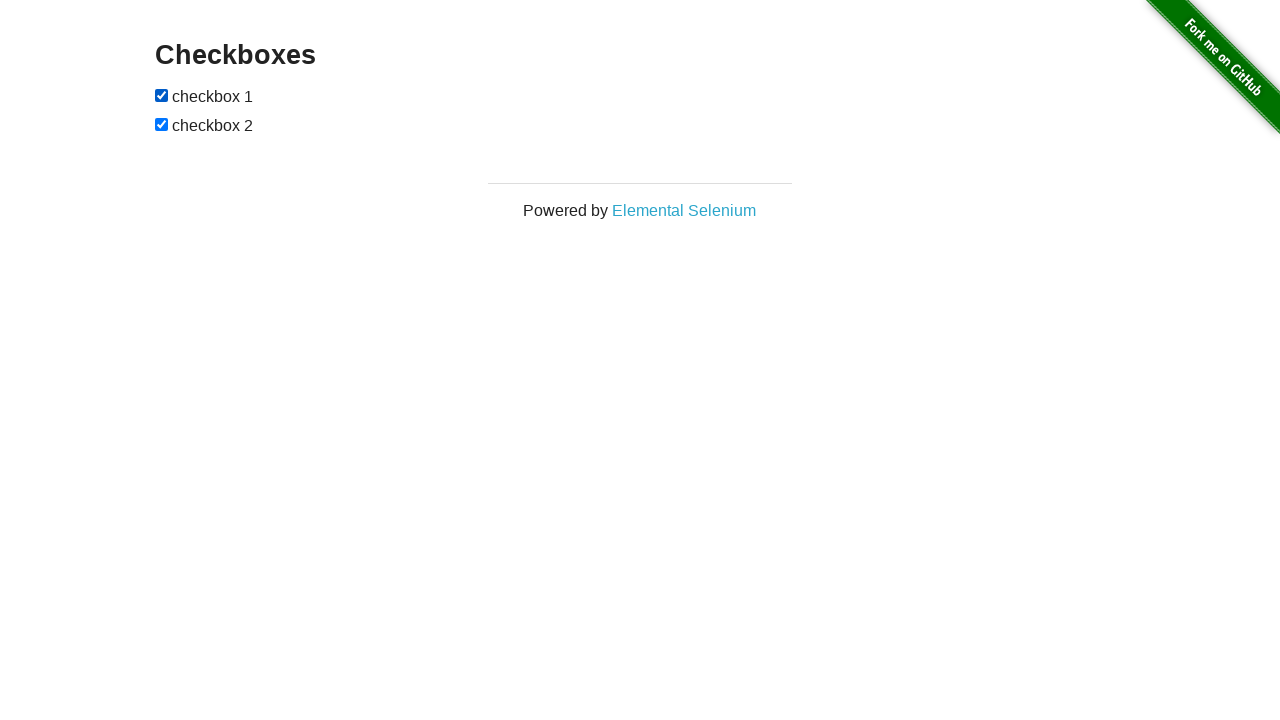